Tests a loading images page by waiting for images to fully load (indicated by "Done" text appearing) and verifies that at least 3 images are present on the page

Starting URL: https://bonigarcia.dev/selenium-webdriver-java/loading-images.html

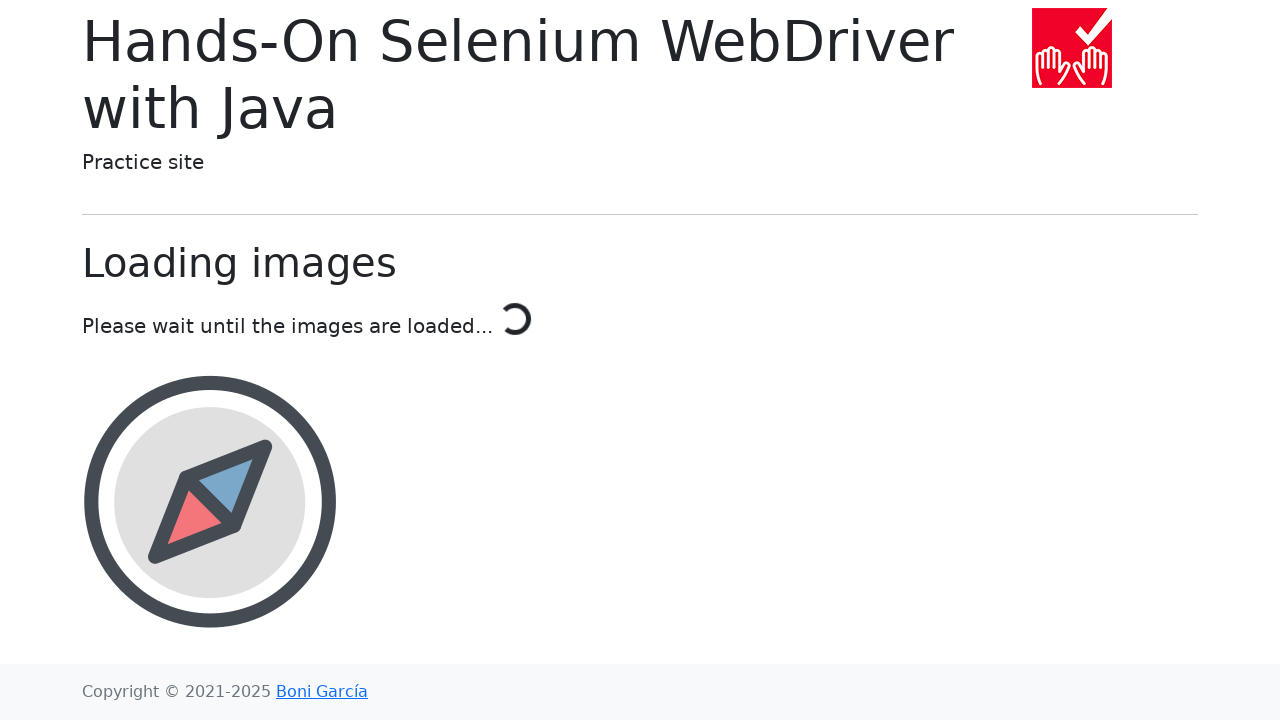

Navigated to loading images test page
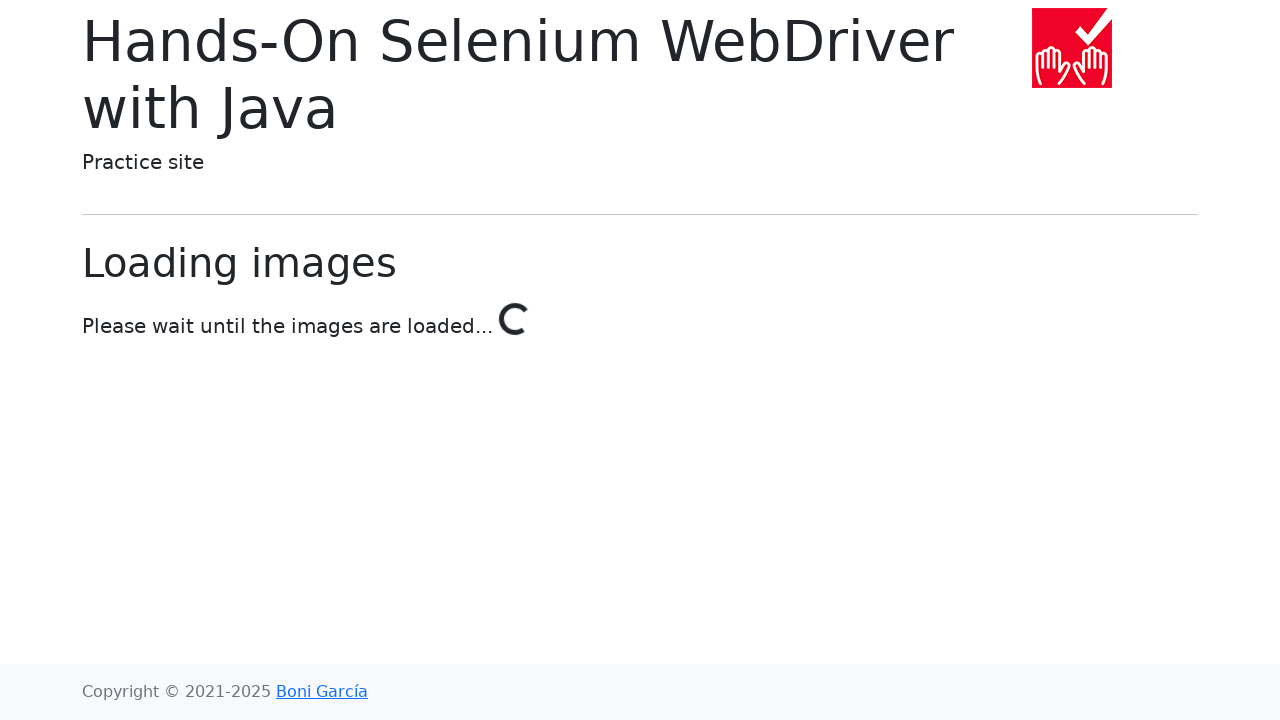

Waited for 'Done' text to appear, indicating all images have loaded
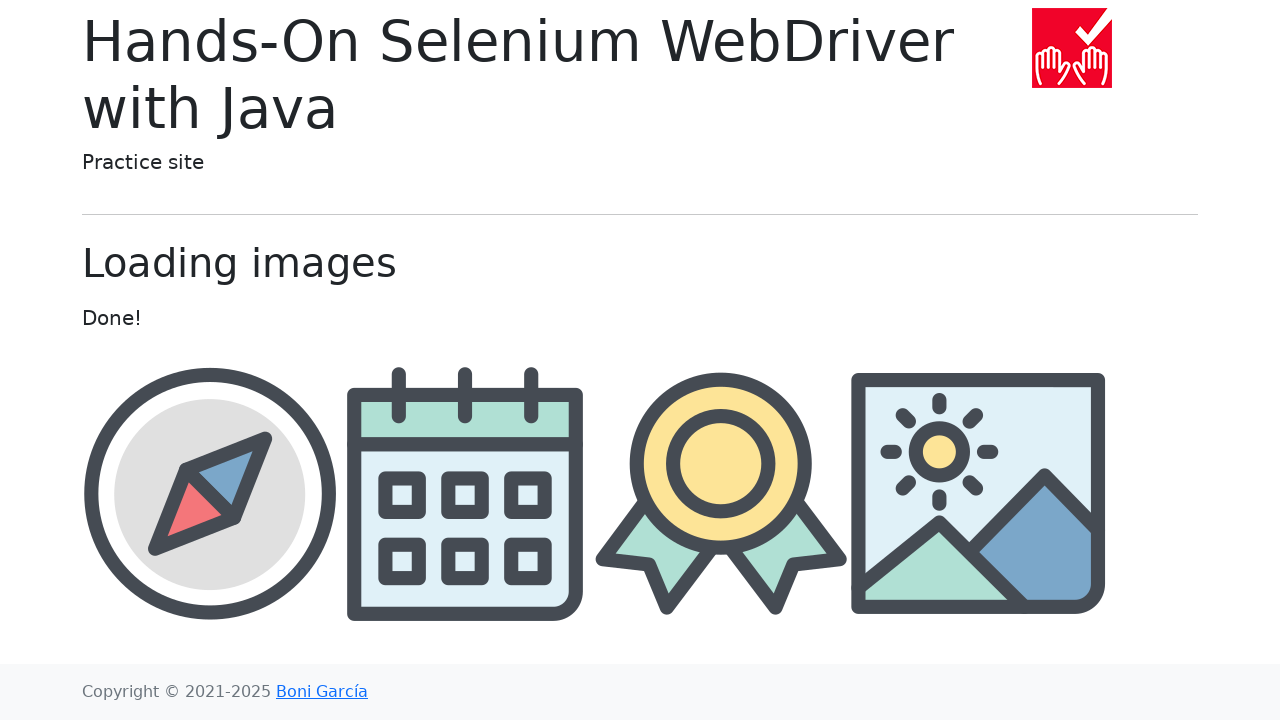

Verified that image elements are present on the page
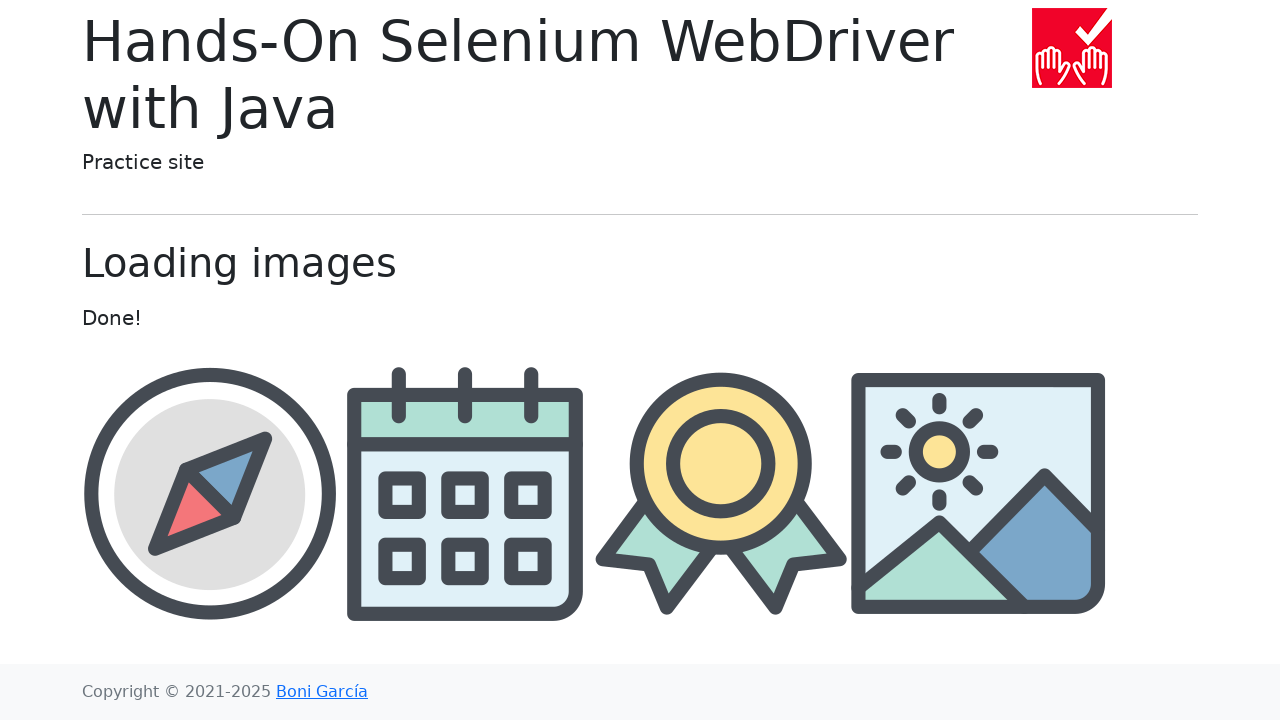

Located all image elements on the page
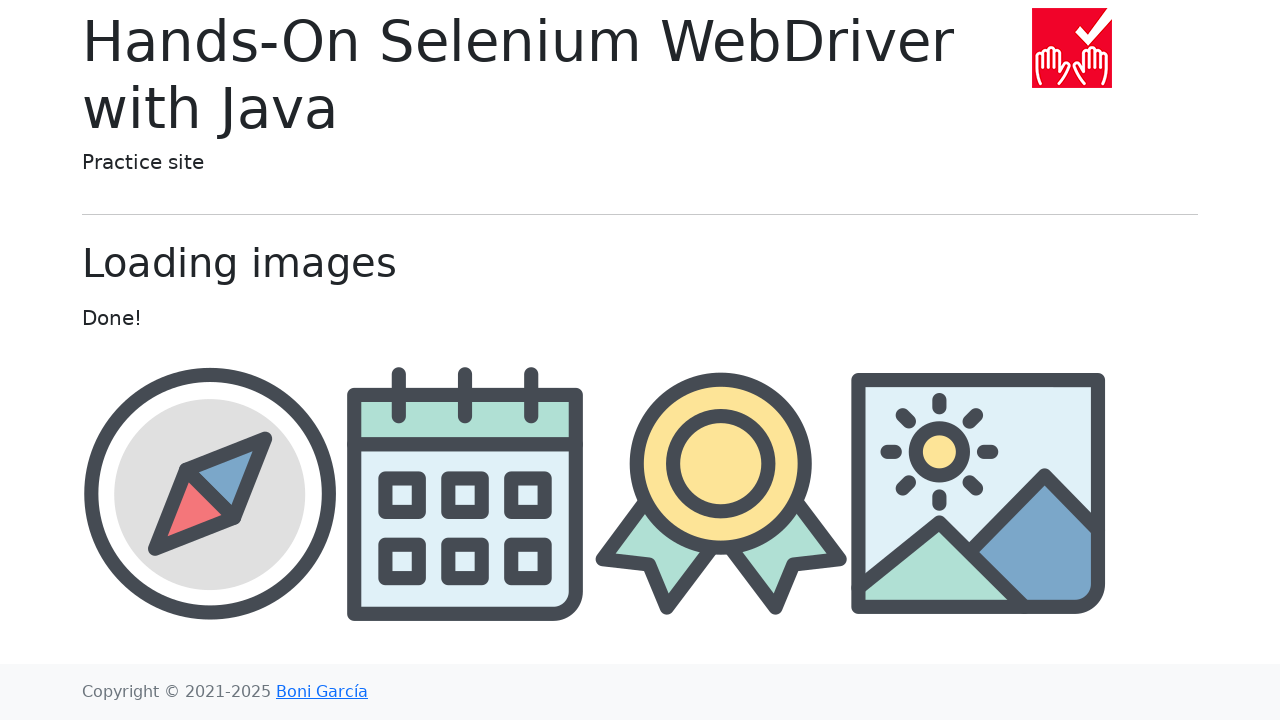

Verified that at least 3 images are present on the page (found 5 images)
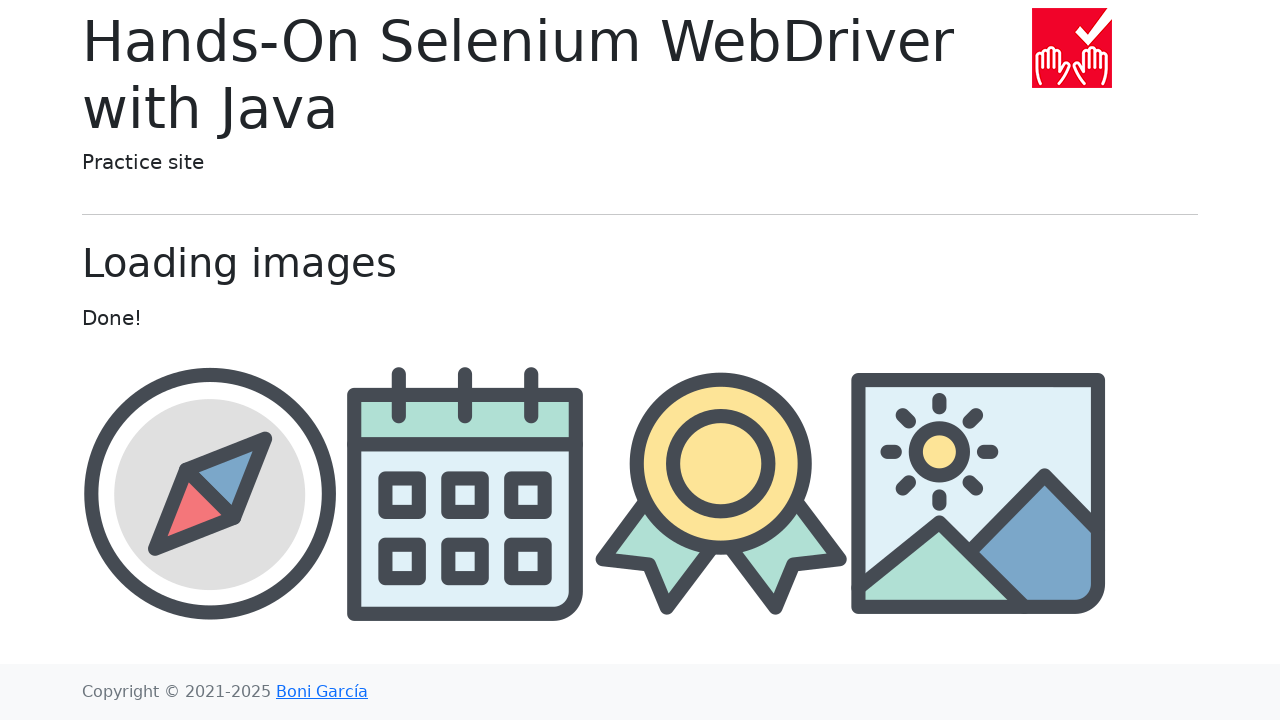

Retrieved src attribute of the third image: img/calendar.png
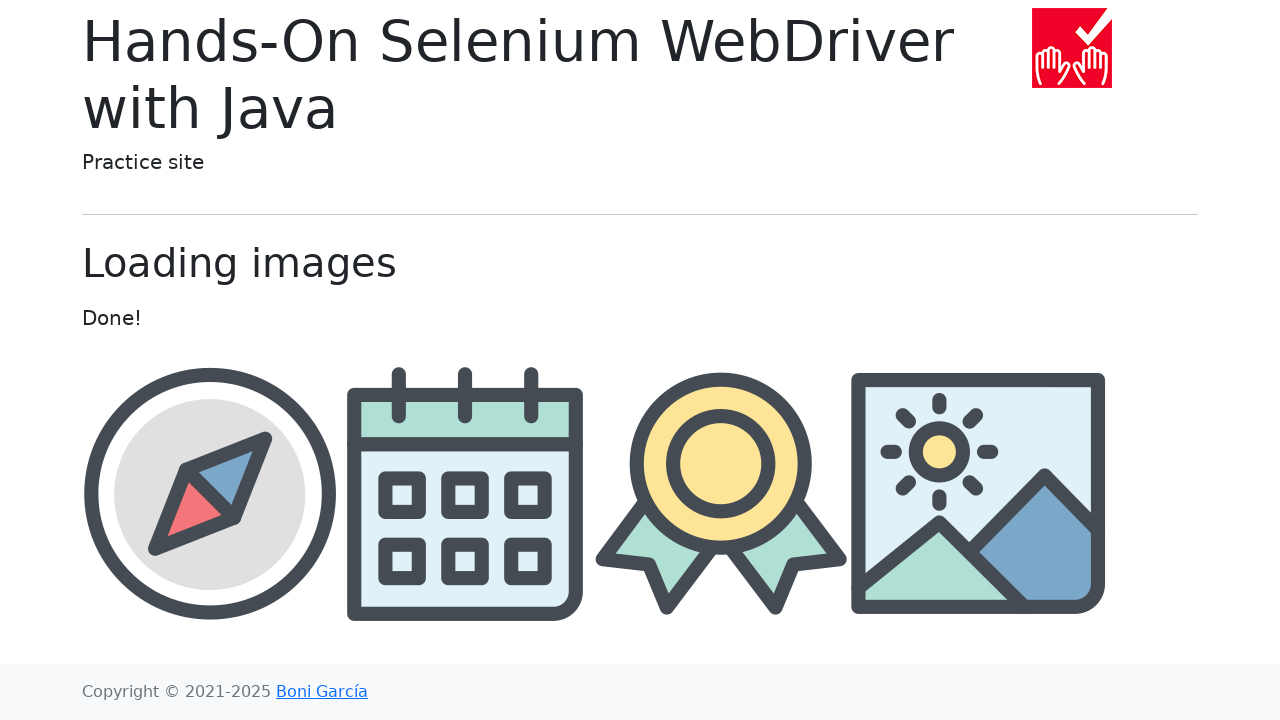

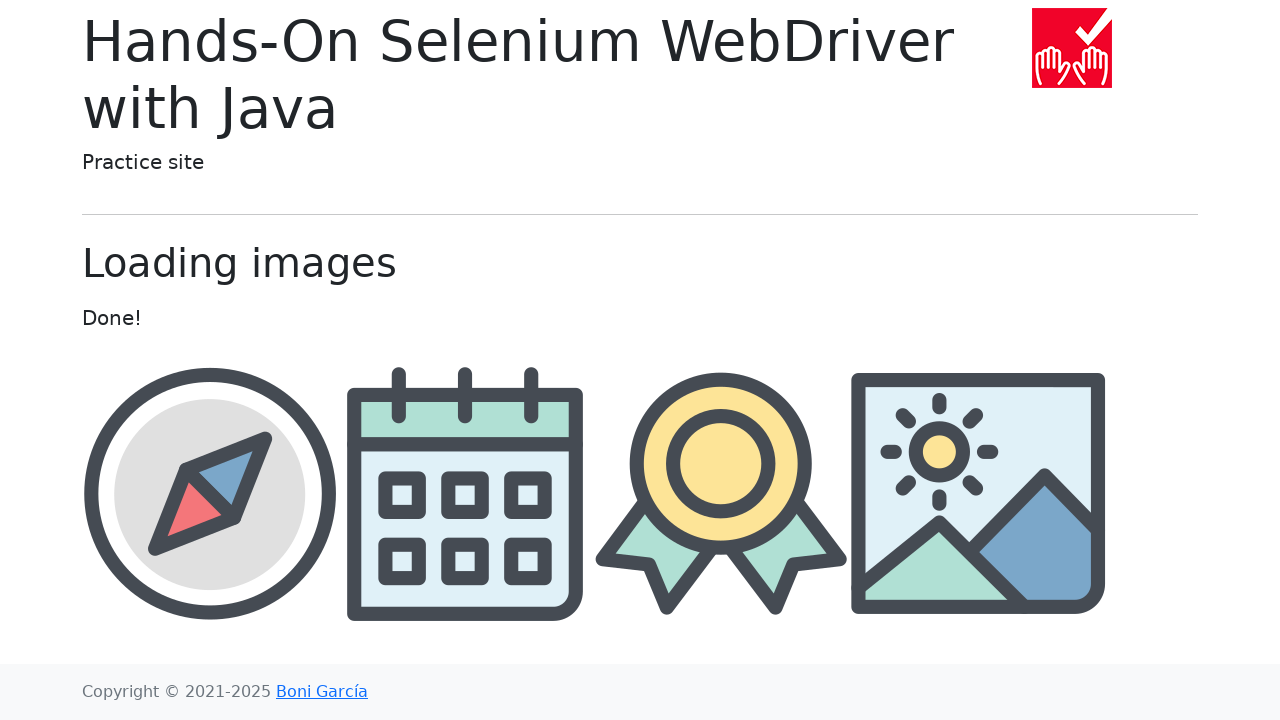